Tests window switching functionality by clicking a social media link that opens in a new tab, closing it, and returning to the original window to fill a form field

Starting URL: https://practice.automationtesting.in/

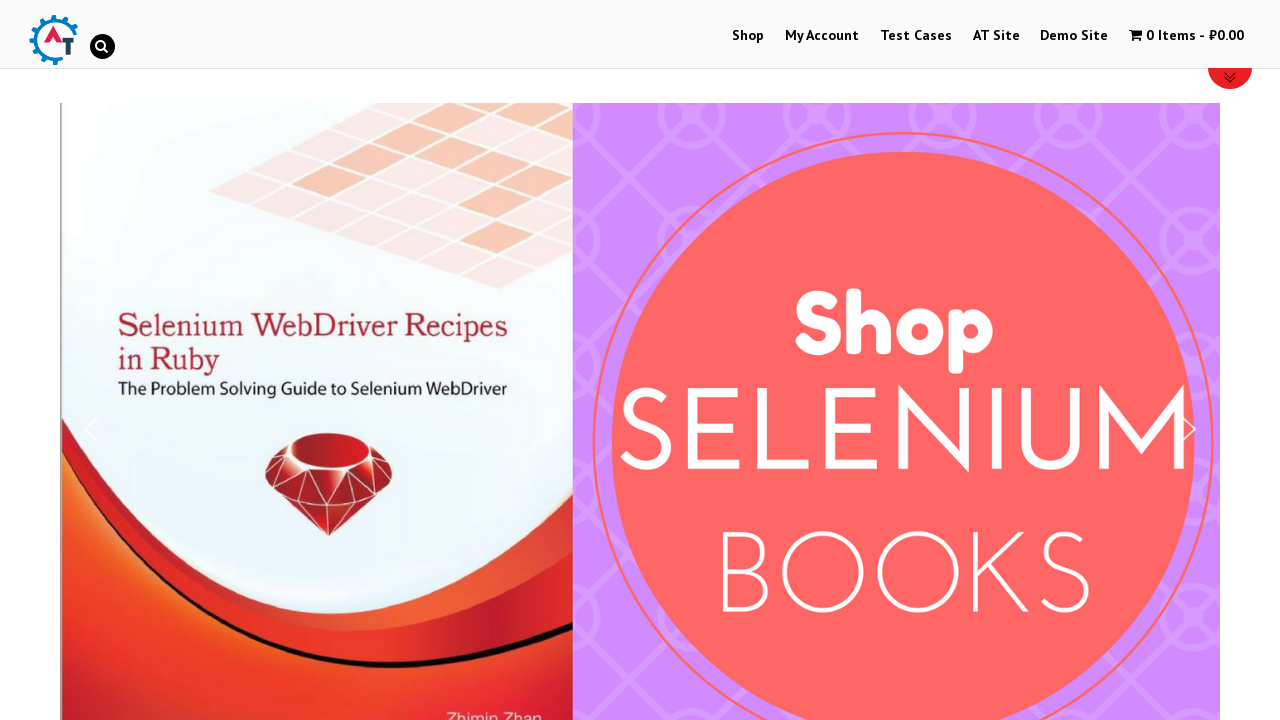

Clicked YouTube social media link to open new tab at (227, 577) on //*[@id="themify-social-links-2"]/ul/li[4]/a
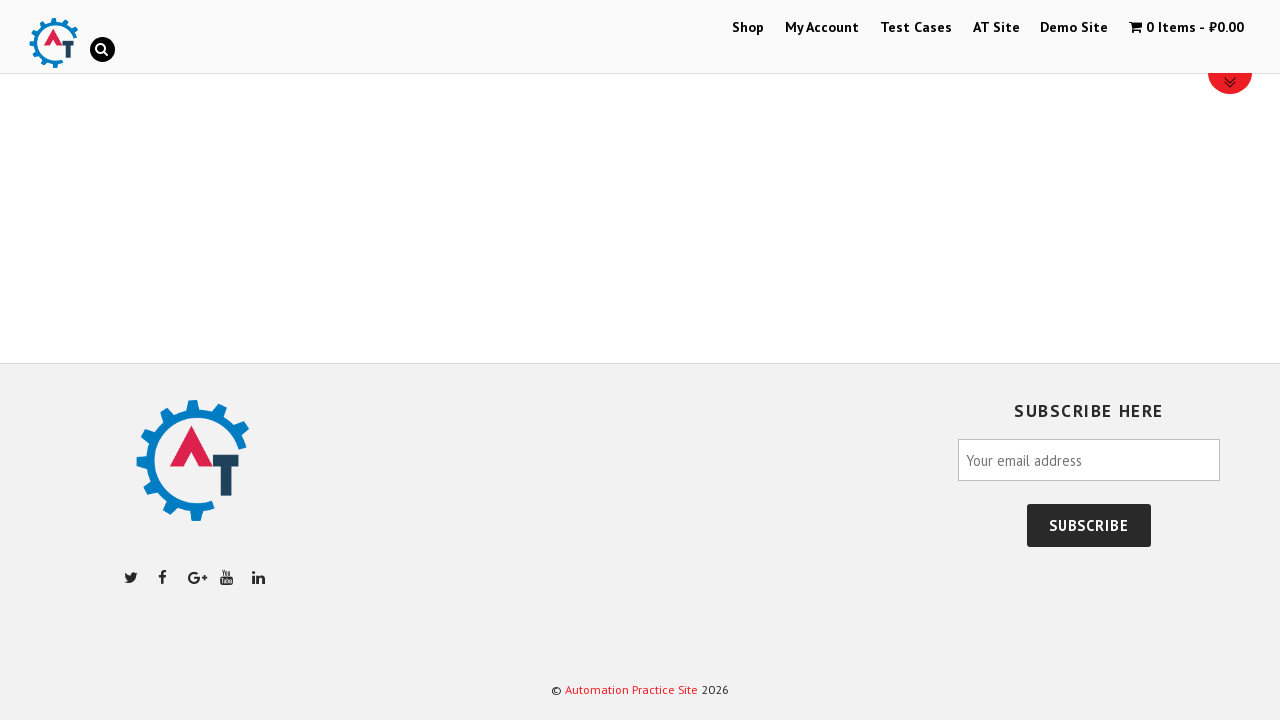

New tab opened with YouTube link
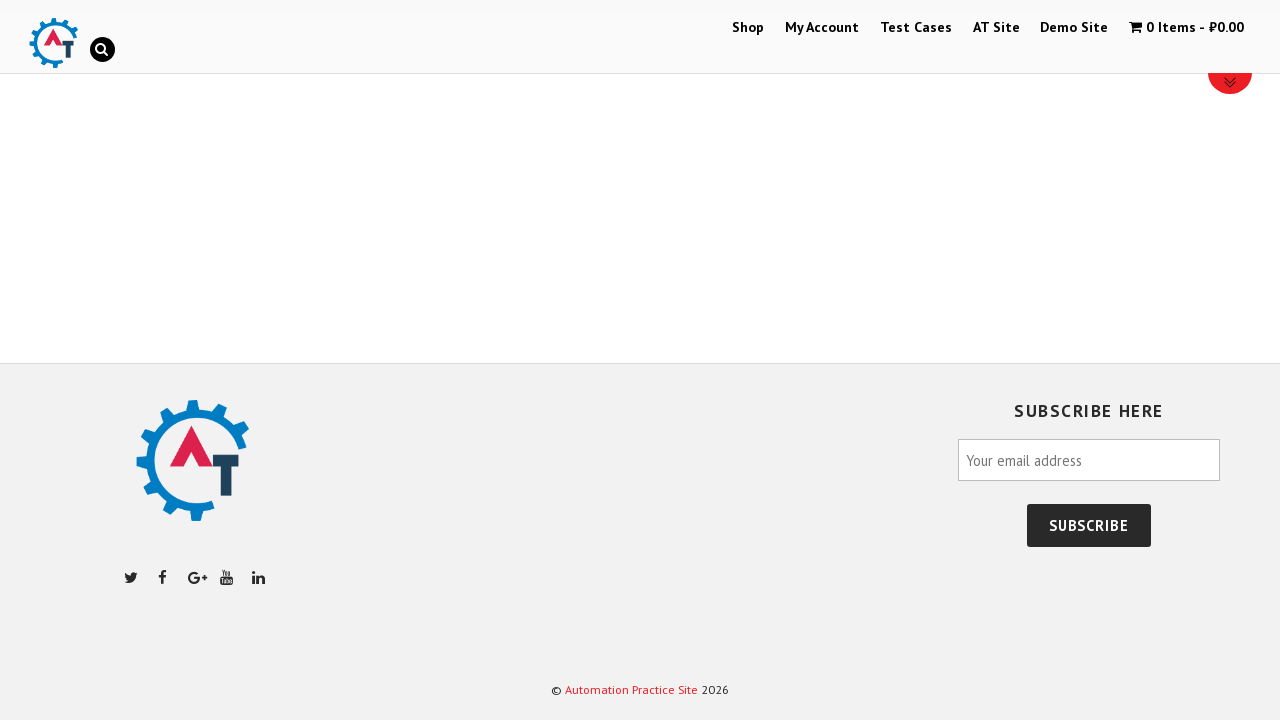

Closed the newly opened YouTube tab
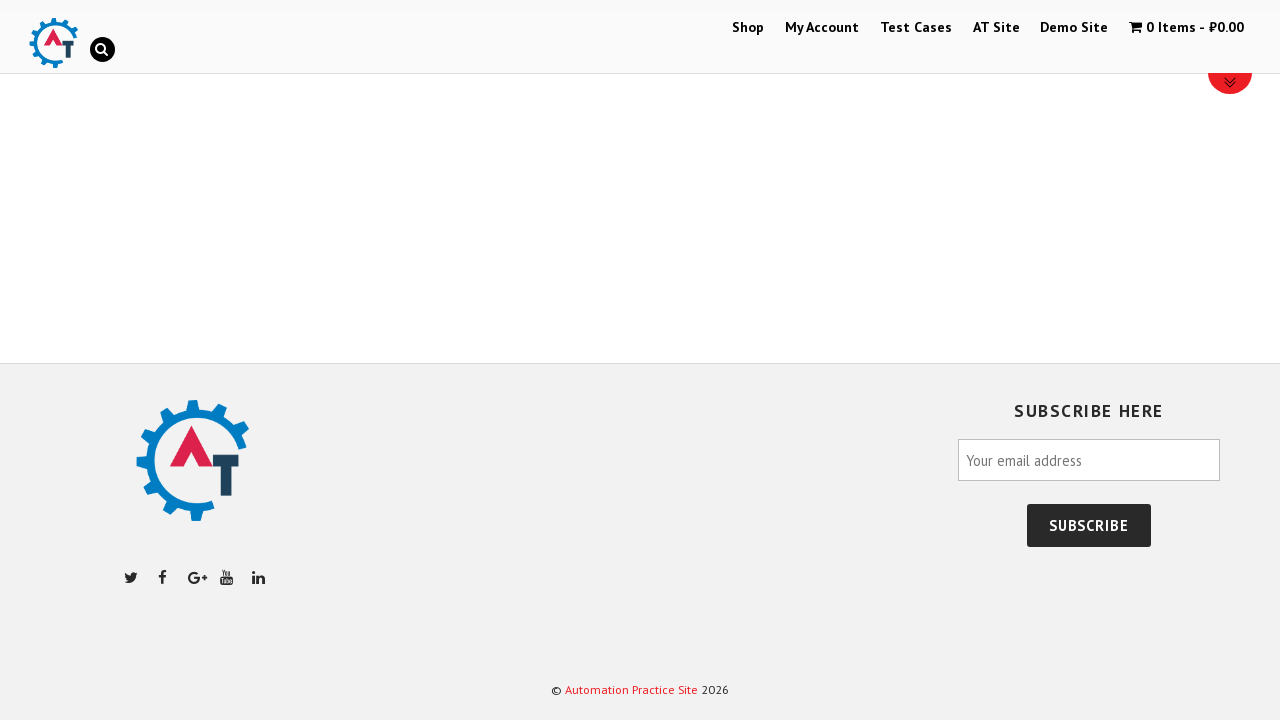

Filled email form field with 'YogiAnna' on original page on //*[@id='mc4wp-form-1']/div[1]/p[1]/input
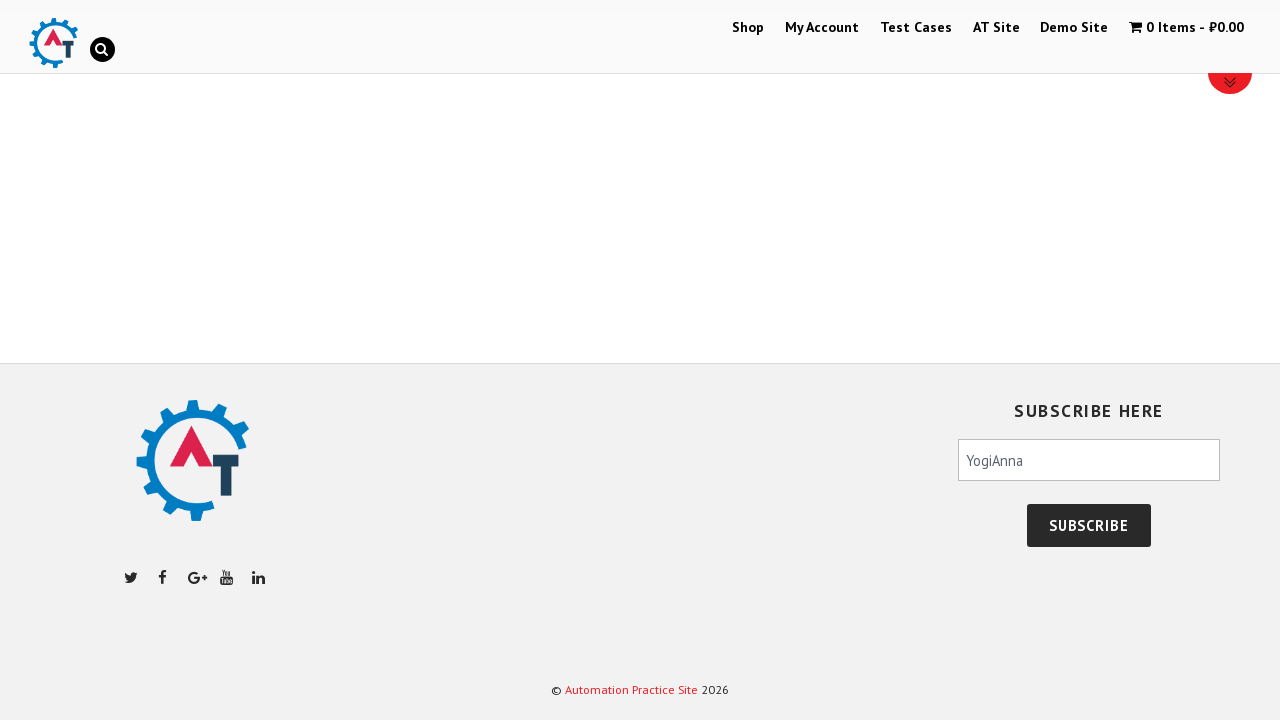

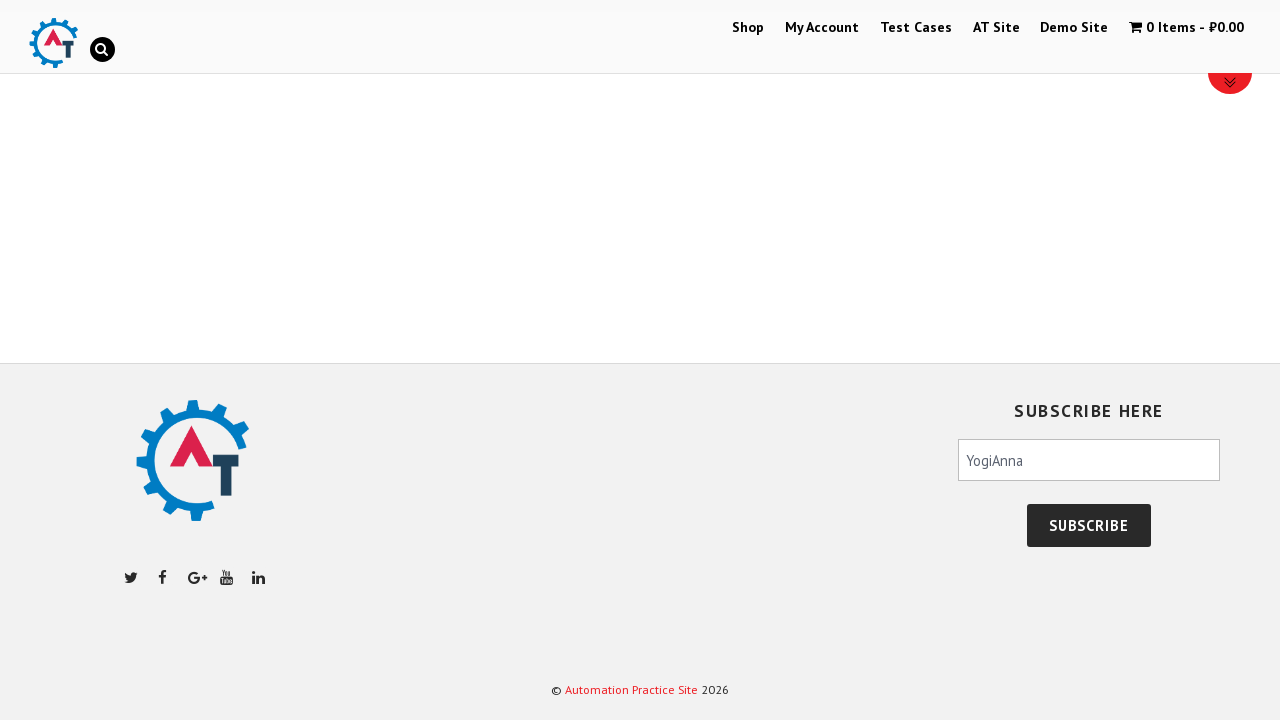